Tests Bootstrap dropdown functionality by clicking the dropdown menu button and selecting a specific option (JavaScript) from the dropdown list

Starting URL: http://seleniumpractise.blogspot.com/2016/08/bootstrap-dropdown-example-for-selenium.html

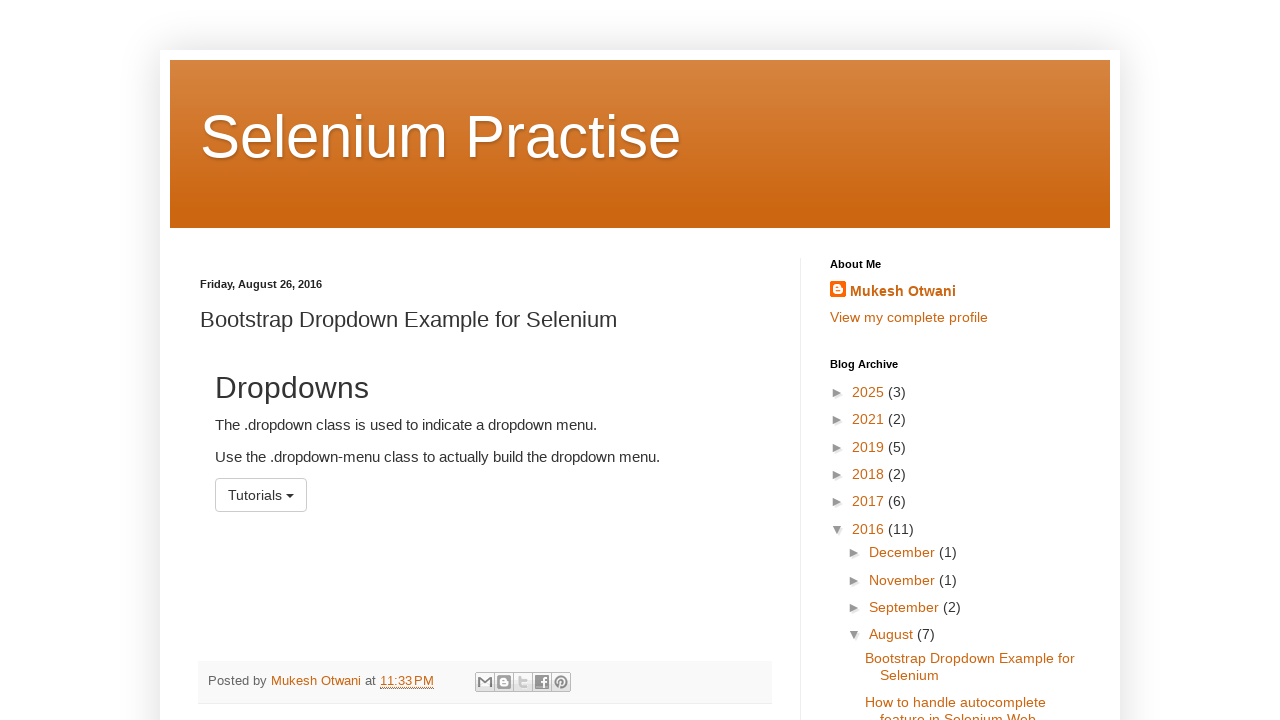

Clicked the dropdown menu button at (261, 495) on button#menu1
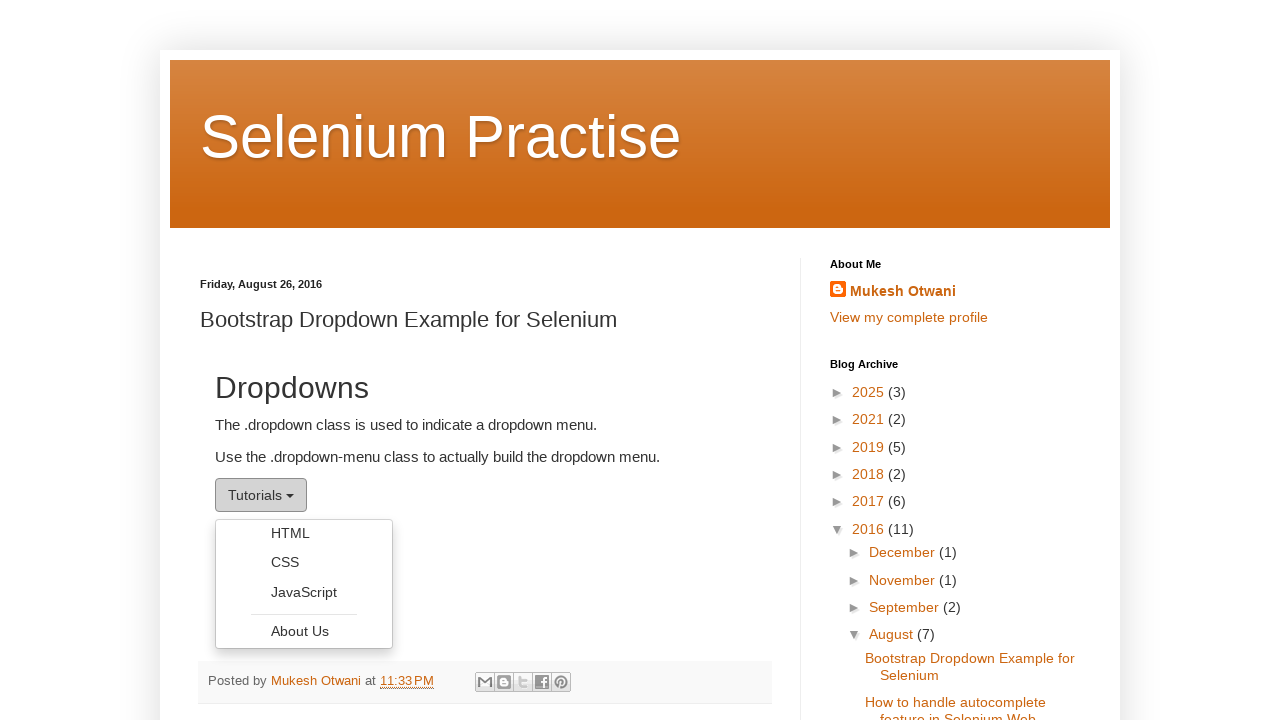

Dropdown items became visible
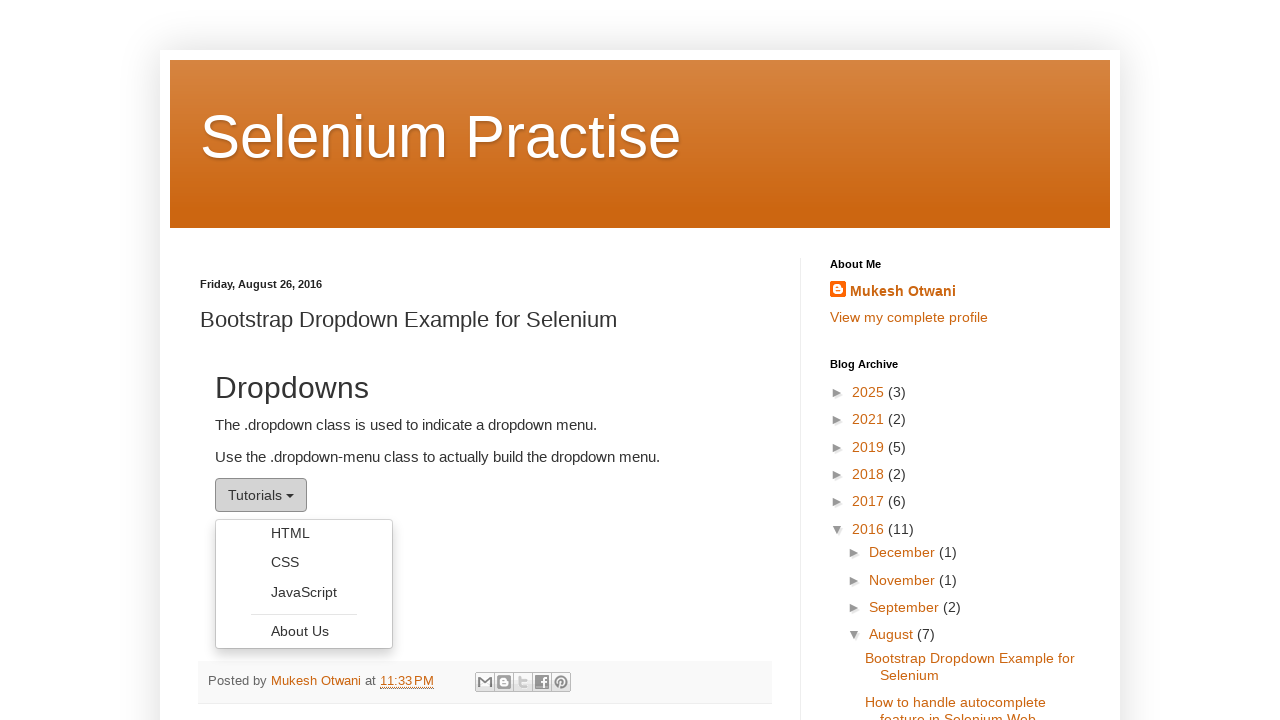

Selected JavaScript option from dropdown at (304, 592) on li[role='presentation']:has-text('JavaScript')
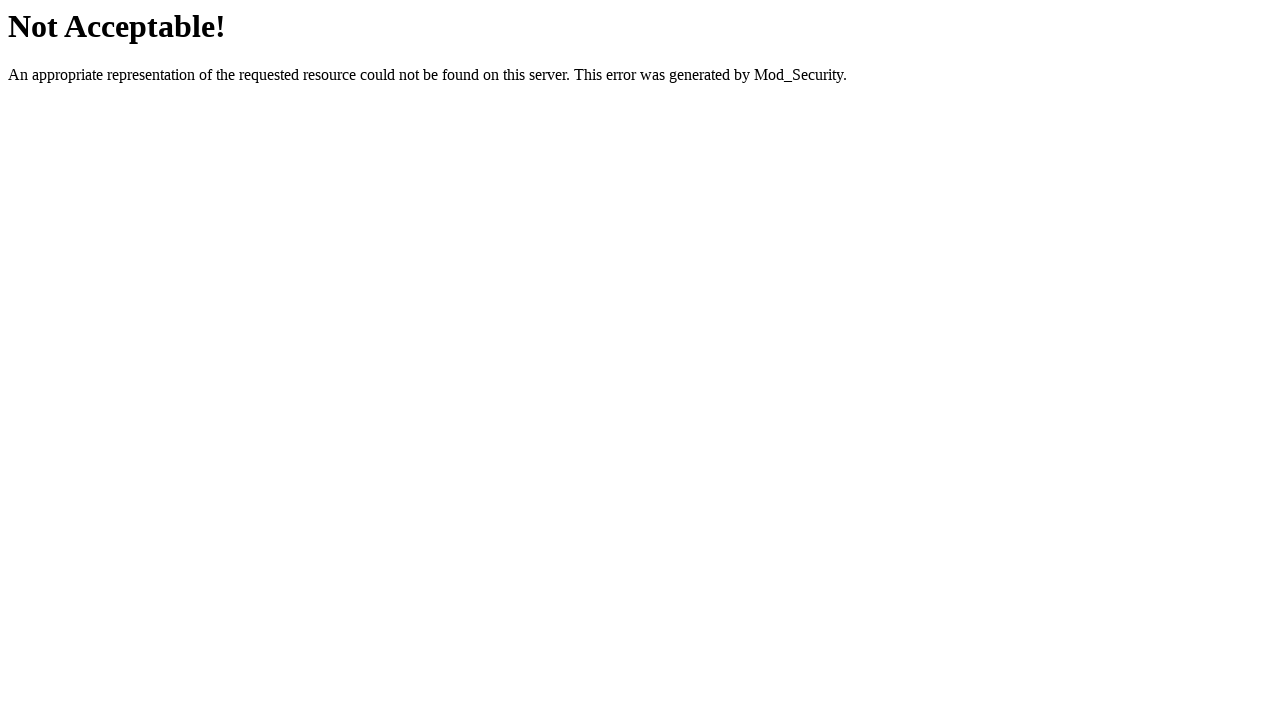

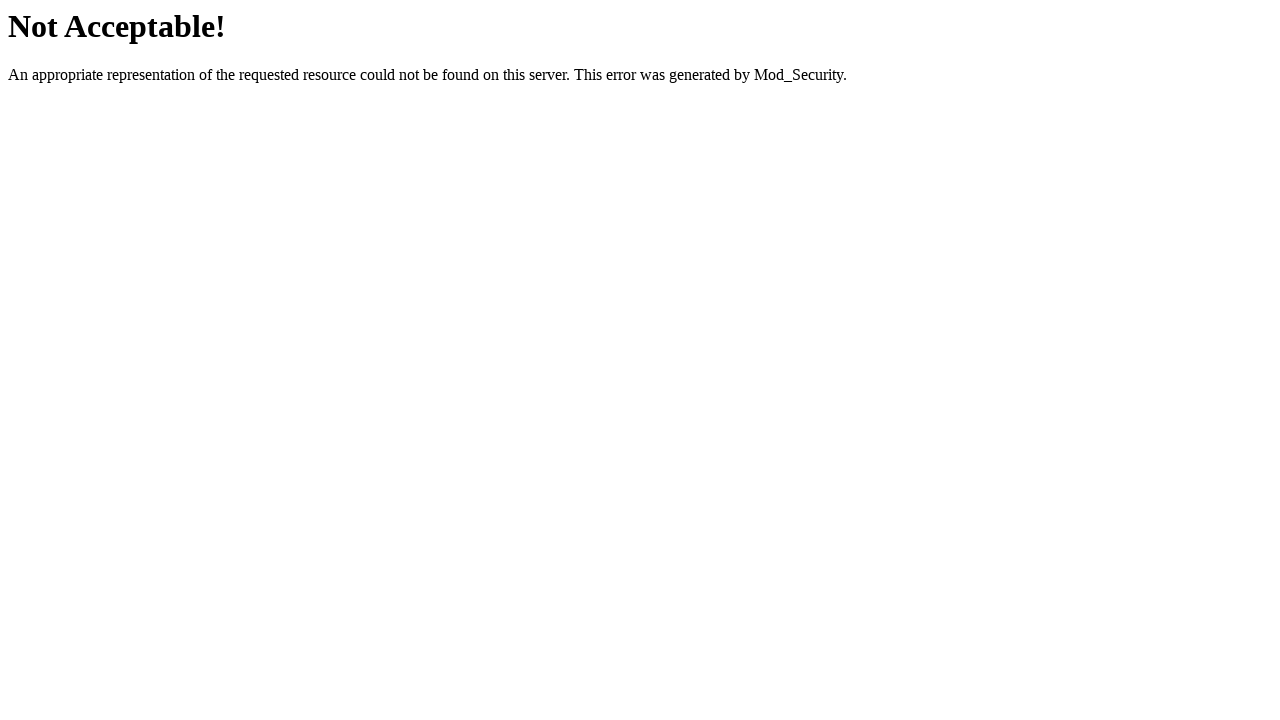